Tests popup window handling by clicking a link that opens a new window and retrieving window handles

Starting URL: http://omayo.blogspot.com/

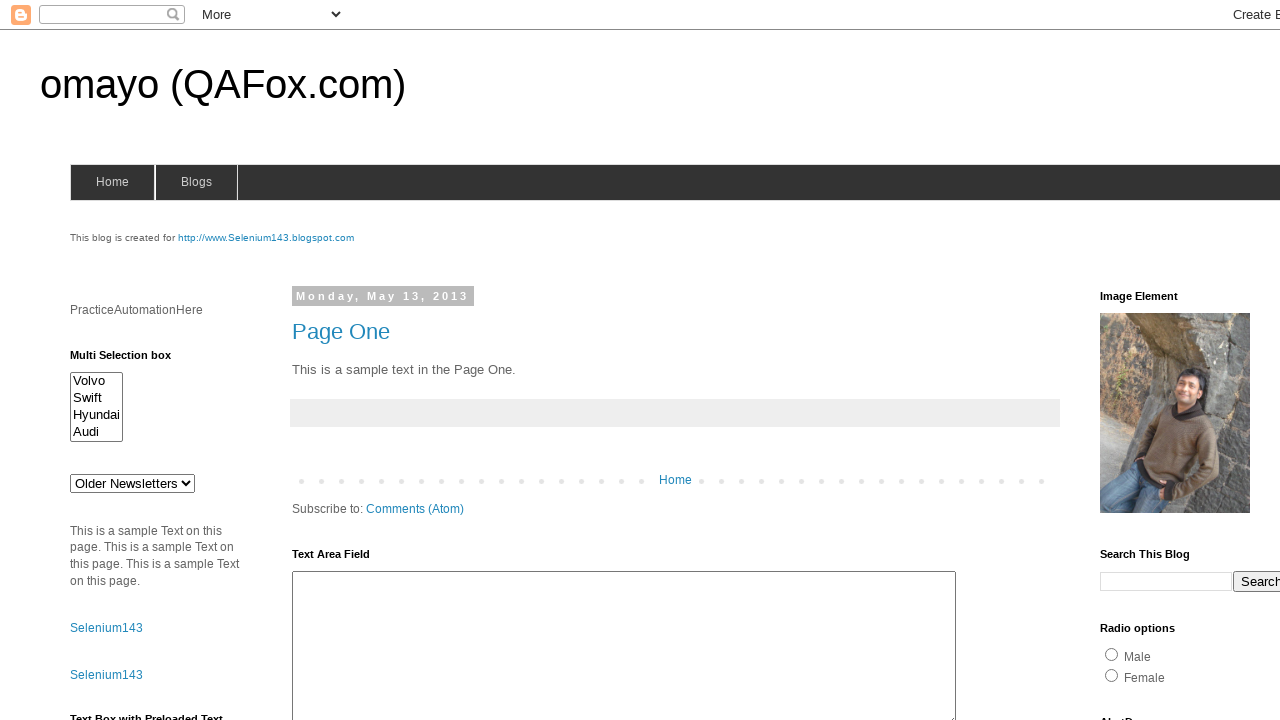

Clicked link to open a popup window at (132, 360) on text=open a popup window
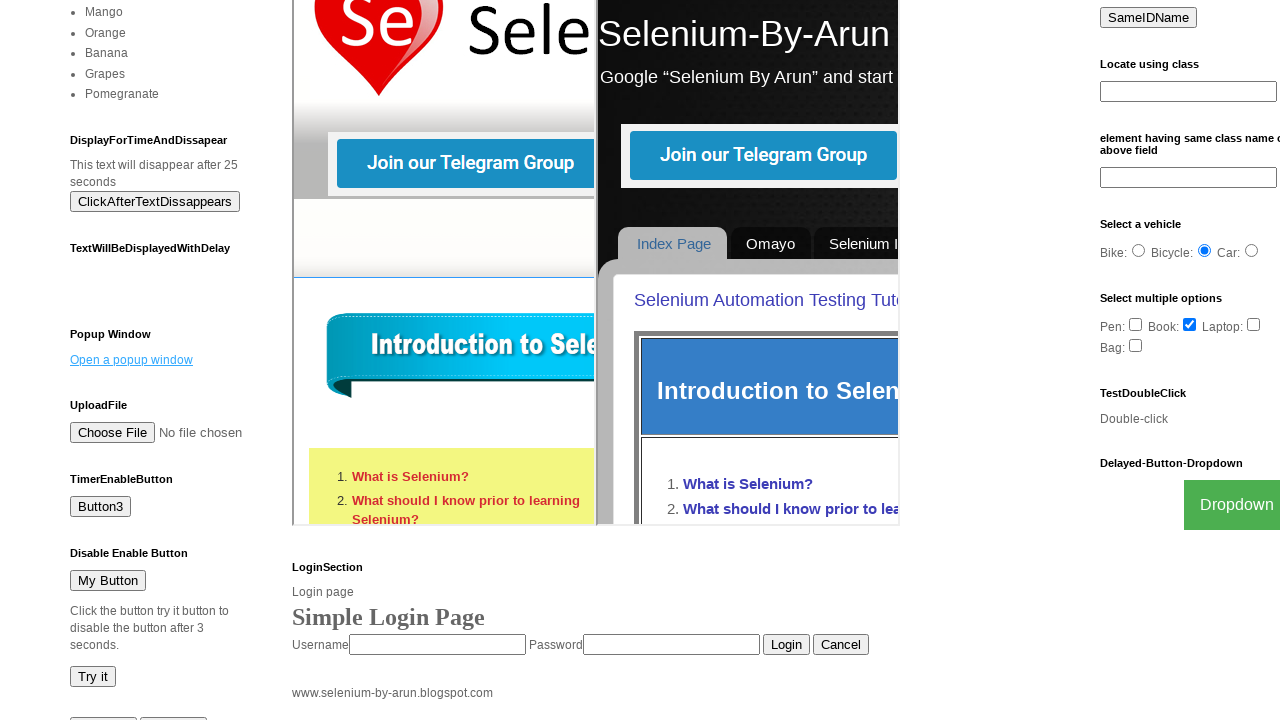

Waited 2 seconds for popup window to open
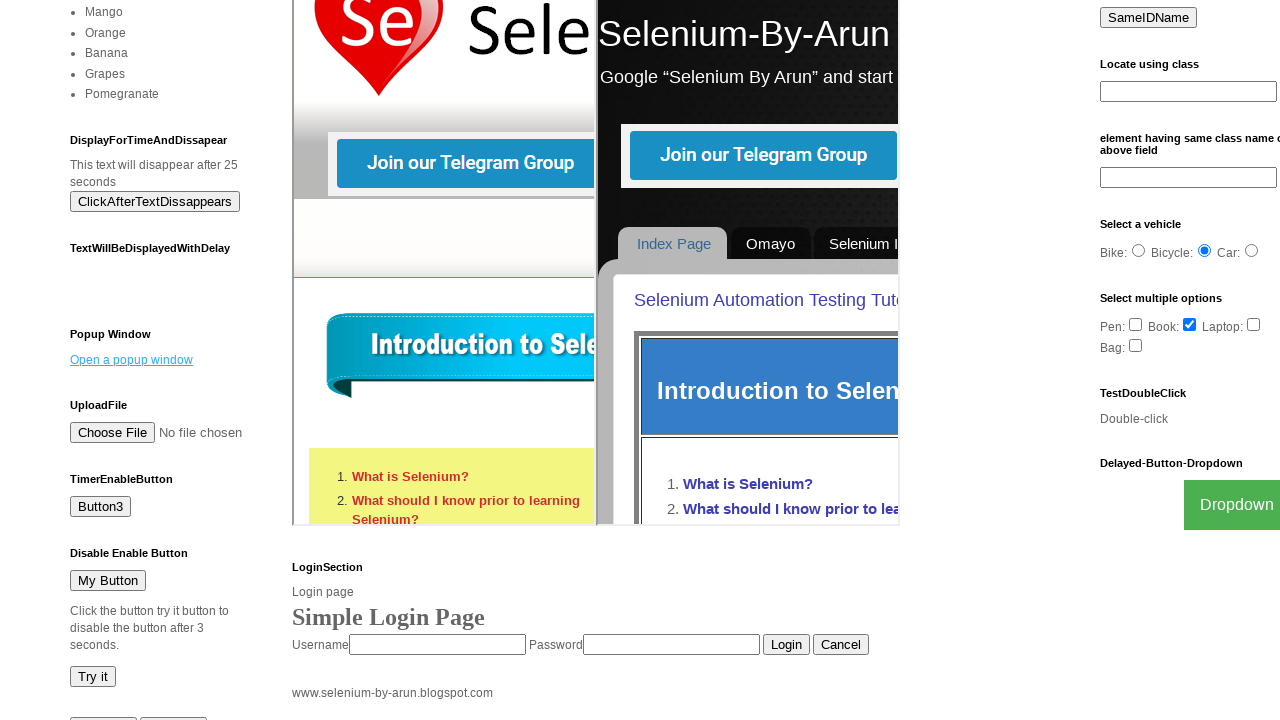

Retrieved all window handles from context
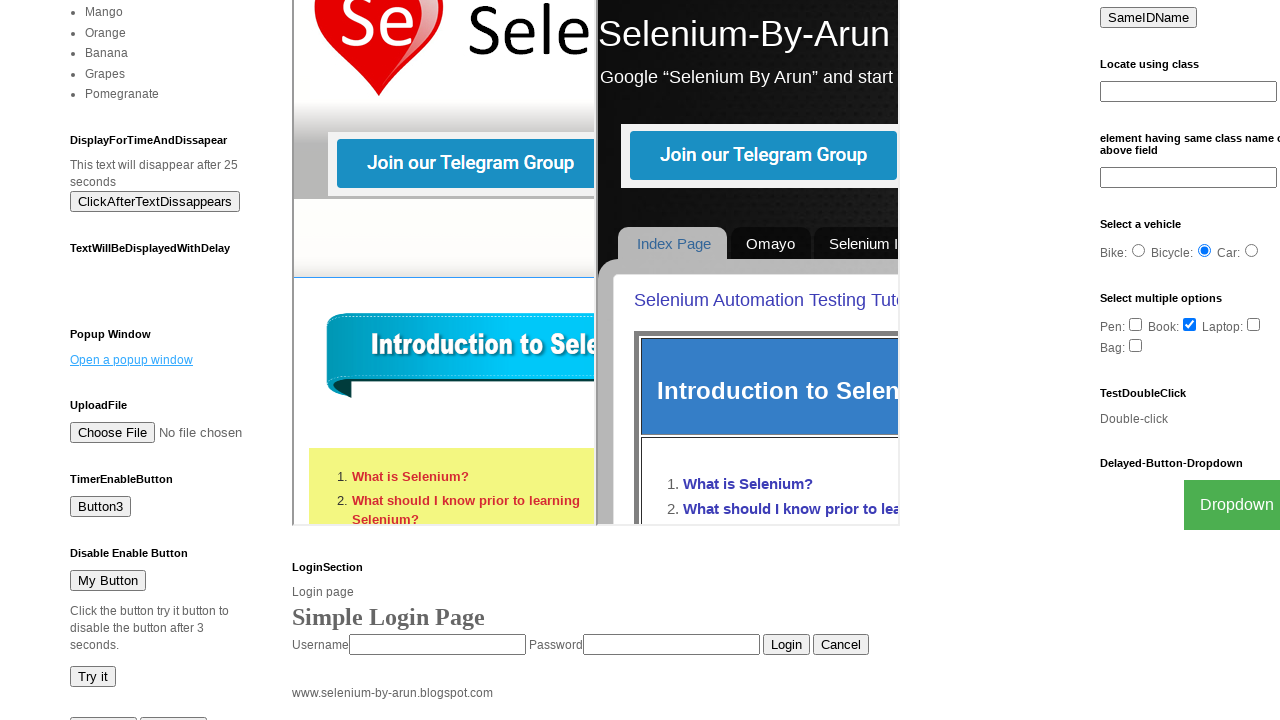

Printed number of windows open: 2
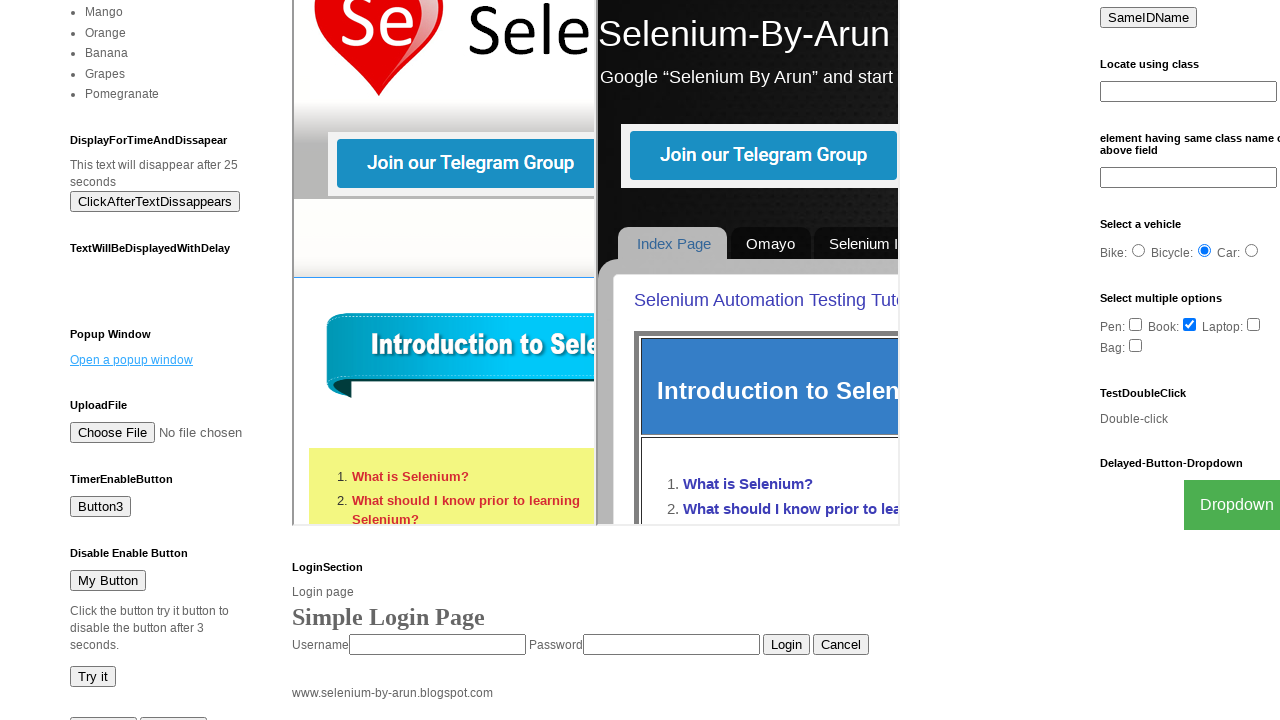

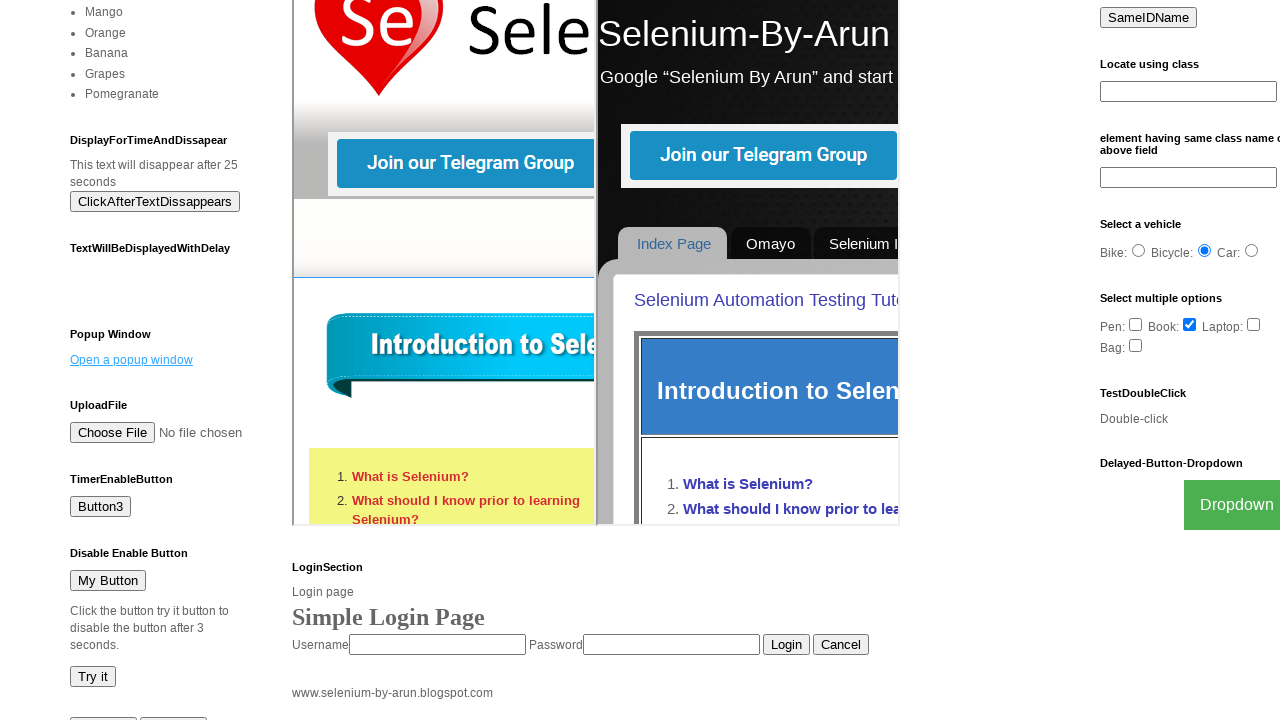